Tests basic division operation (9 ÷ 3 = 3) on an online calculator

Starting URL: https://www.calculadora.org/

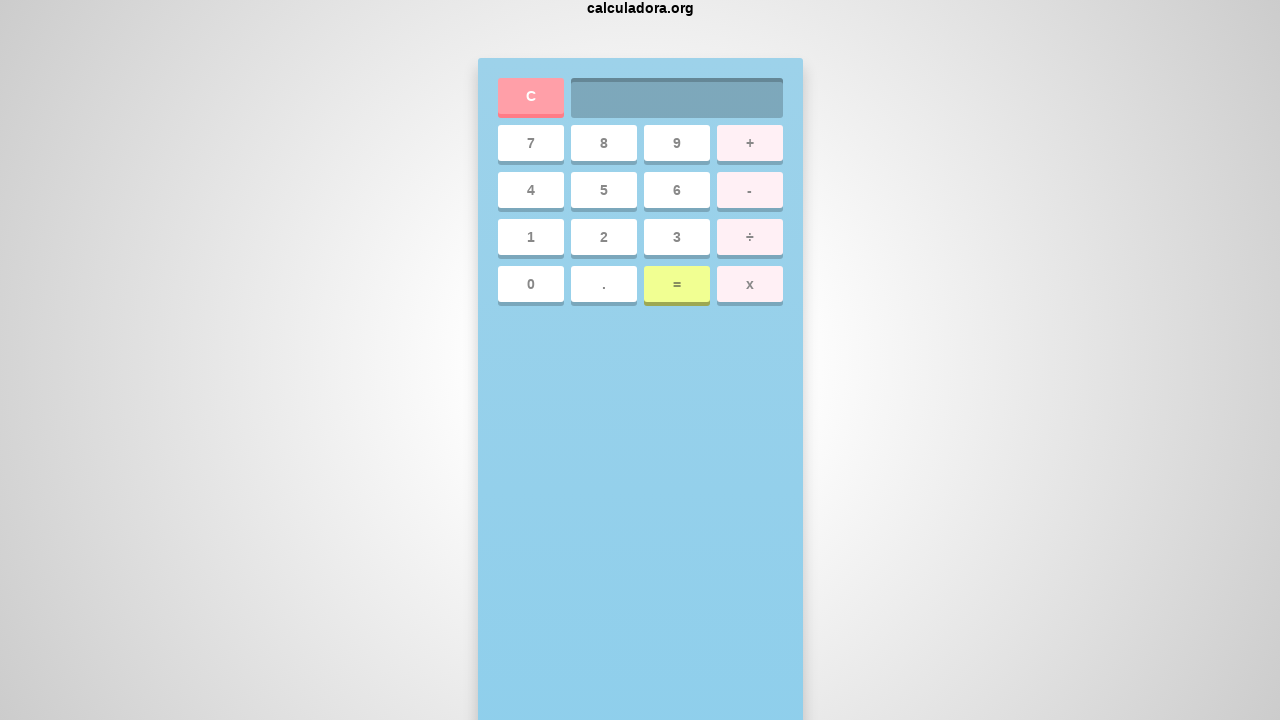

Clicked clear button to reset calculator at (314, 696) on a:text('C')
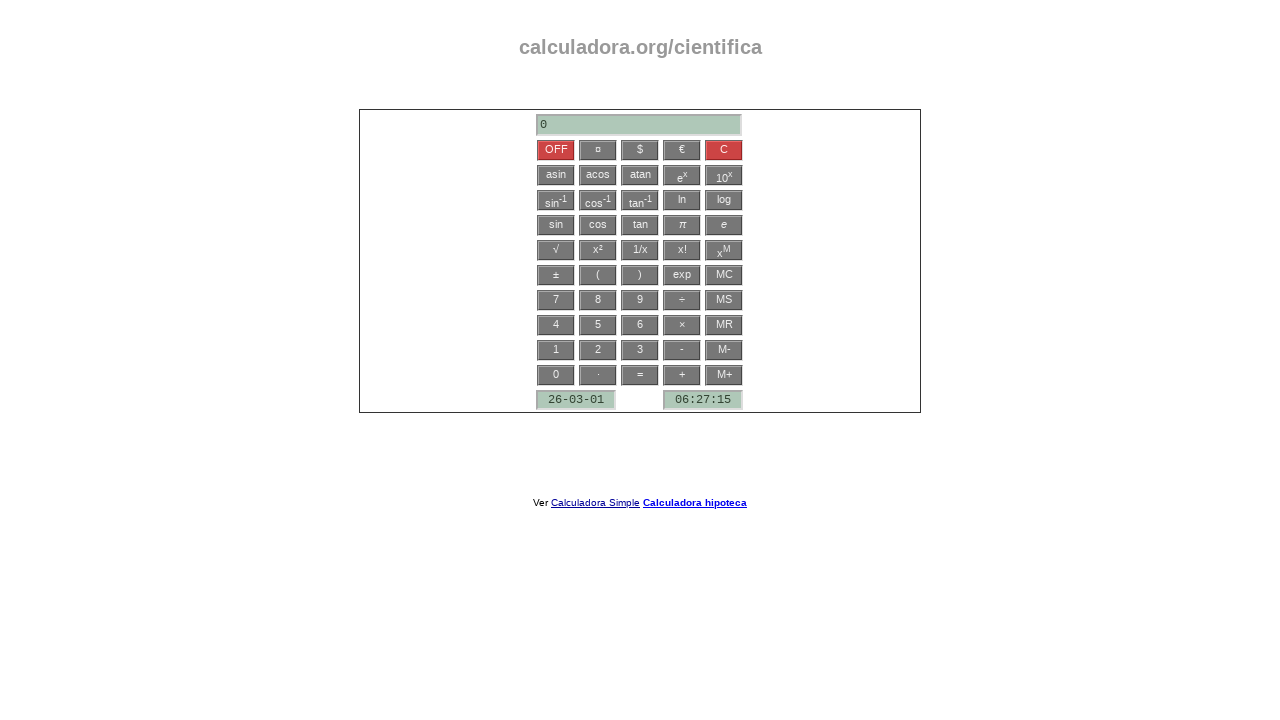

Entered first number: 9 at (640, 300) on a:text('9')
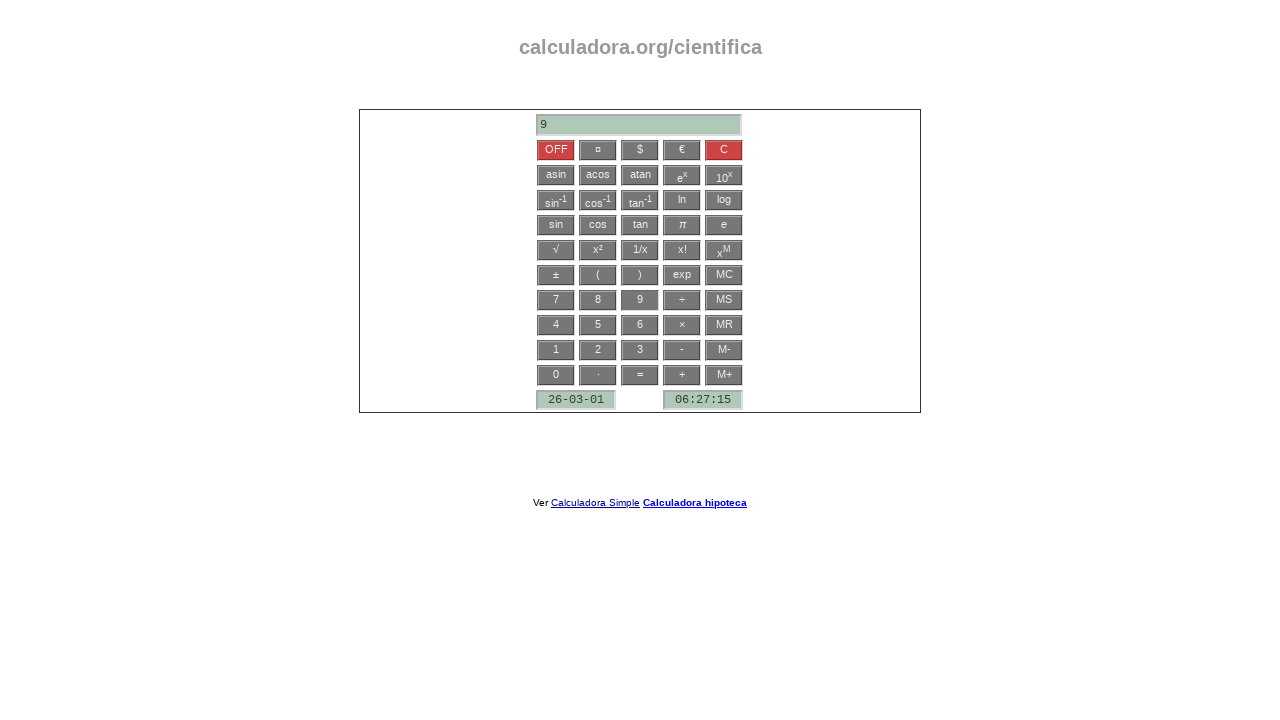

Clicked division operator (÷) at (682, 300) on a:text('÷')
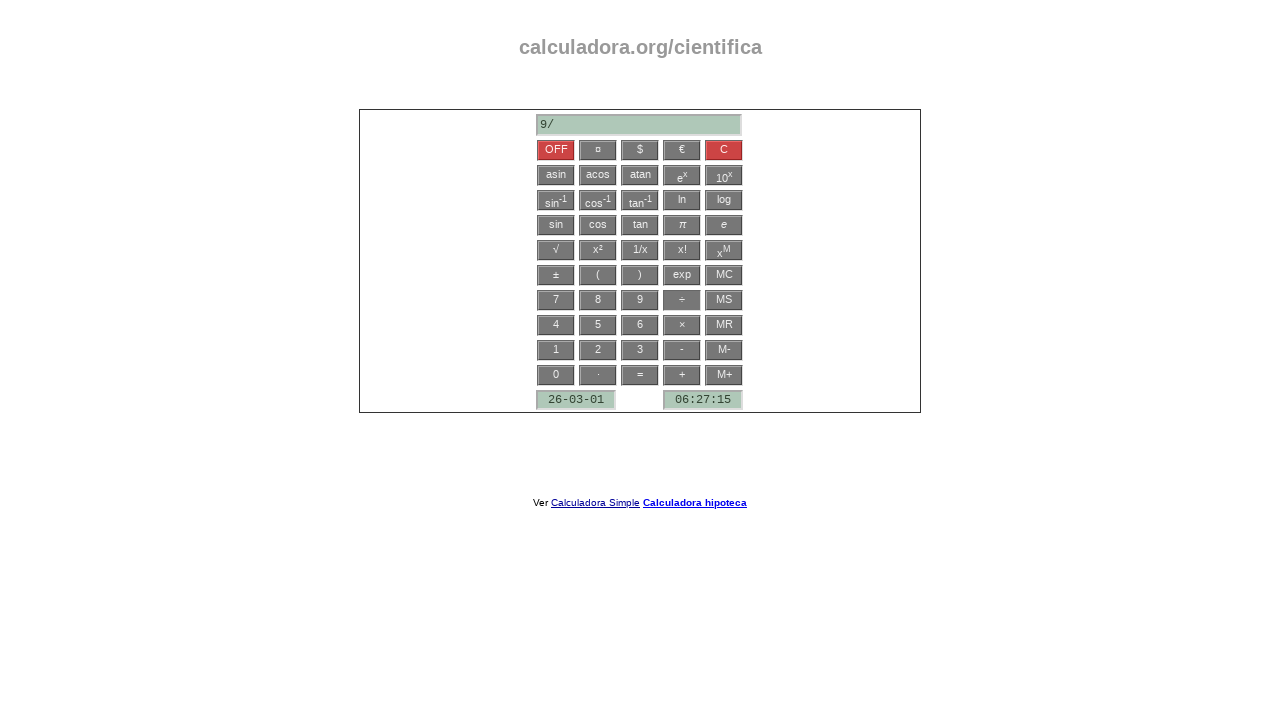

Entered second number: 3 at (640, 350) on a:text('3')
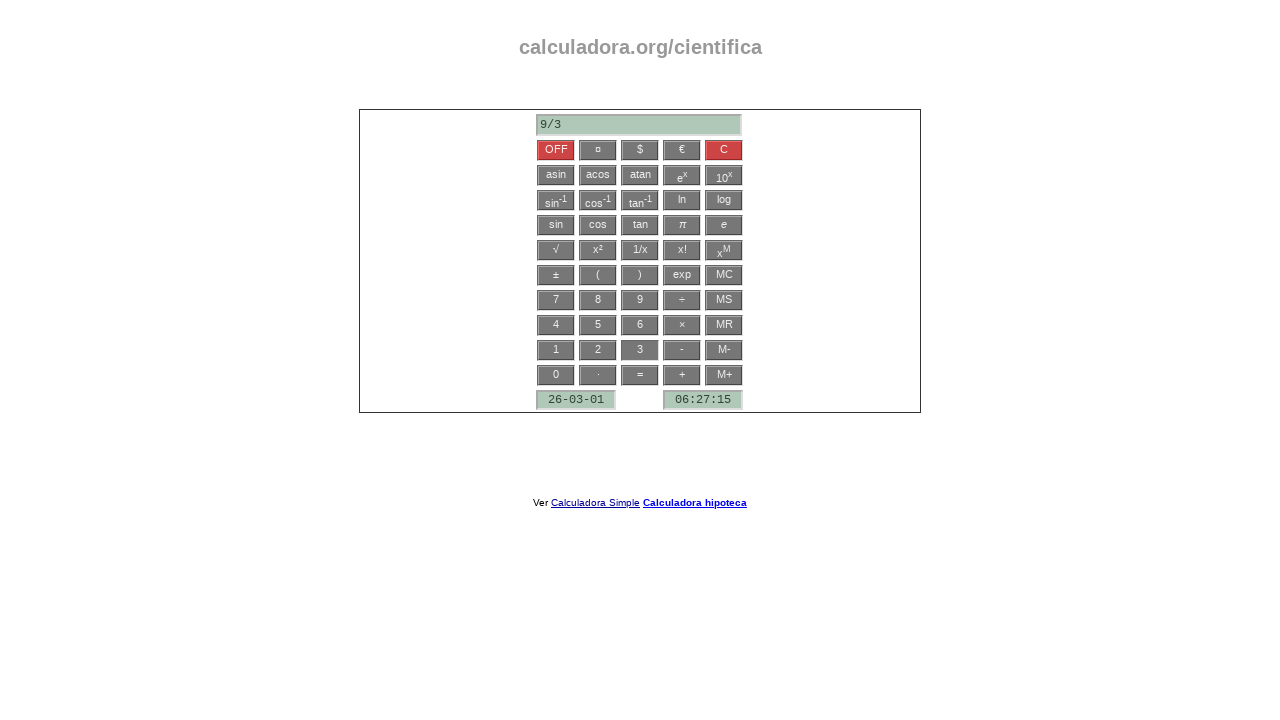

Clicked equals button to calculate result at (640, 375) on a:text('=')
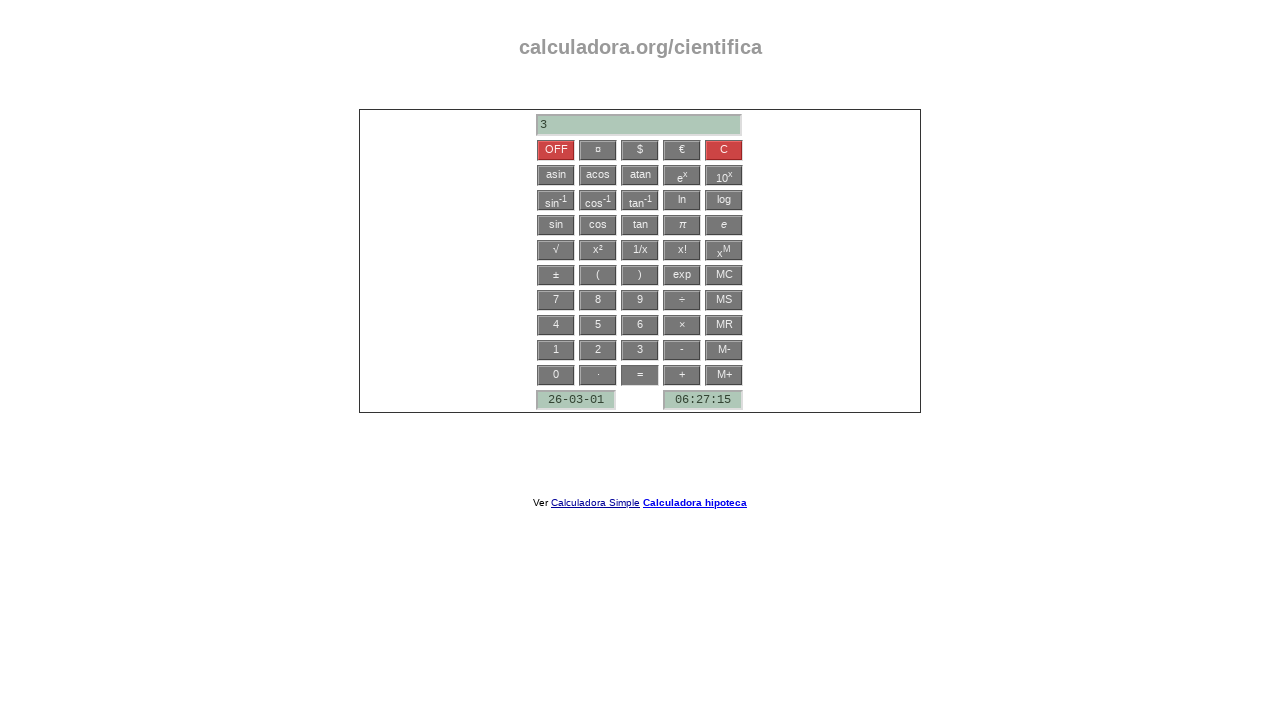

Verified division result equals 3 (9 ÷ 3 = 3)
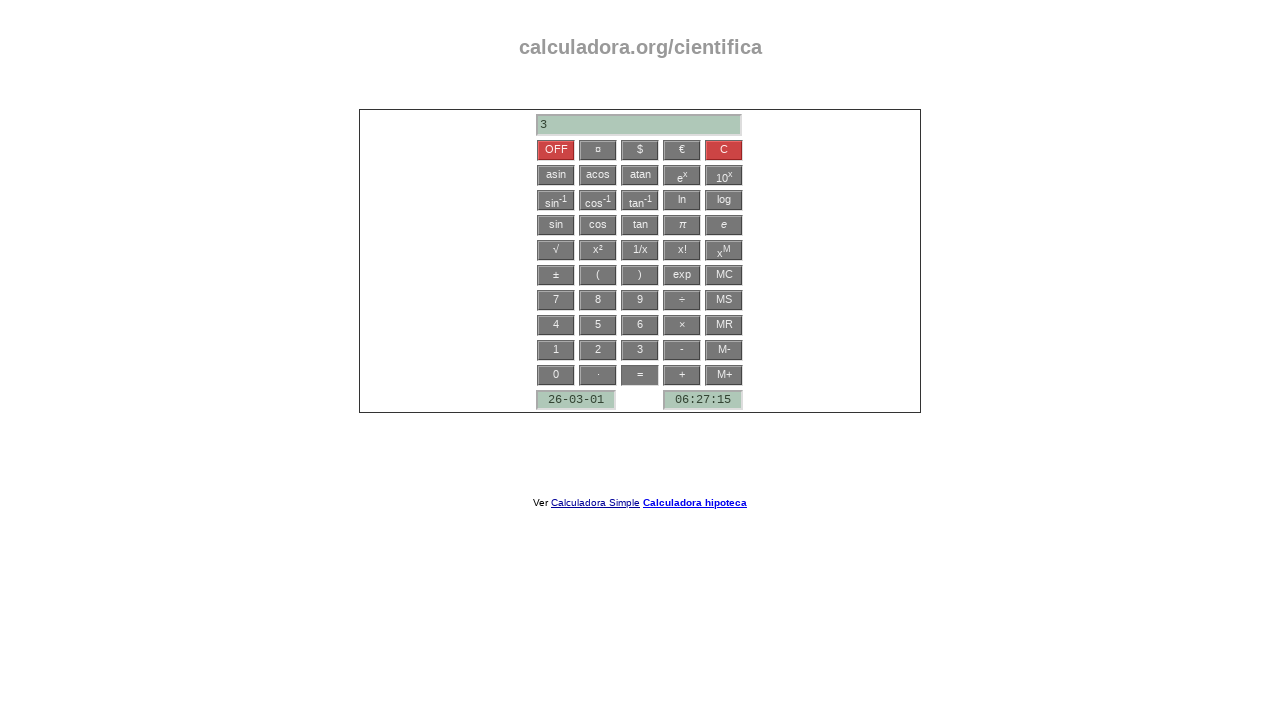

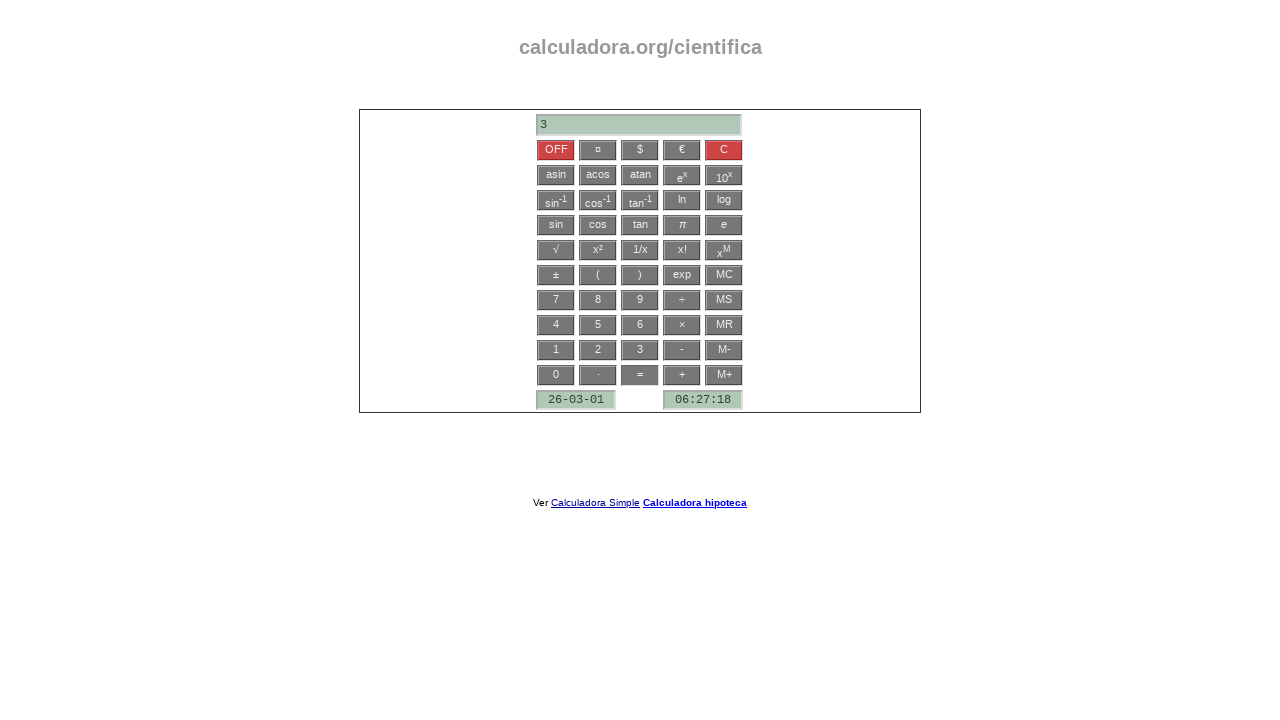